Tests navigation by clicking the Home link using class name locator and verifies the page title changes to "Practice"

Starting URL: https://practice.cydeo.com/inputs

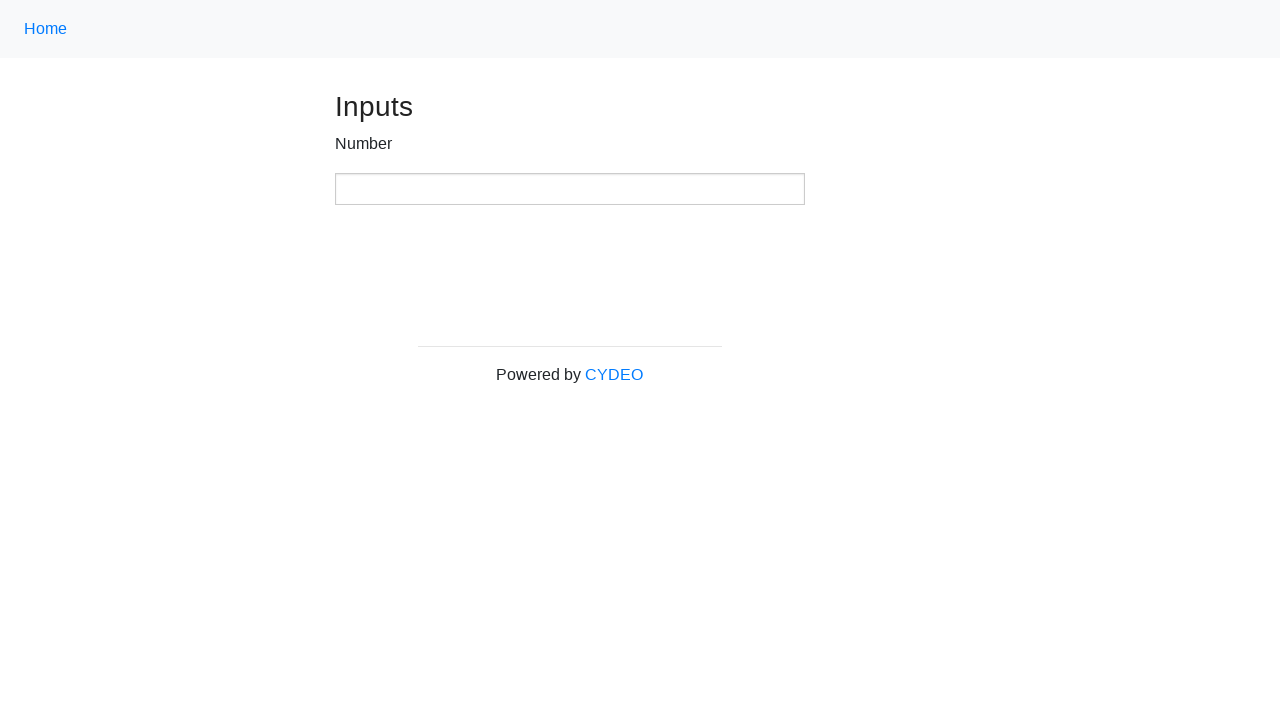

Clicked Home link using class name locator '.nav-link' at (46, 29) on .nav-link
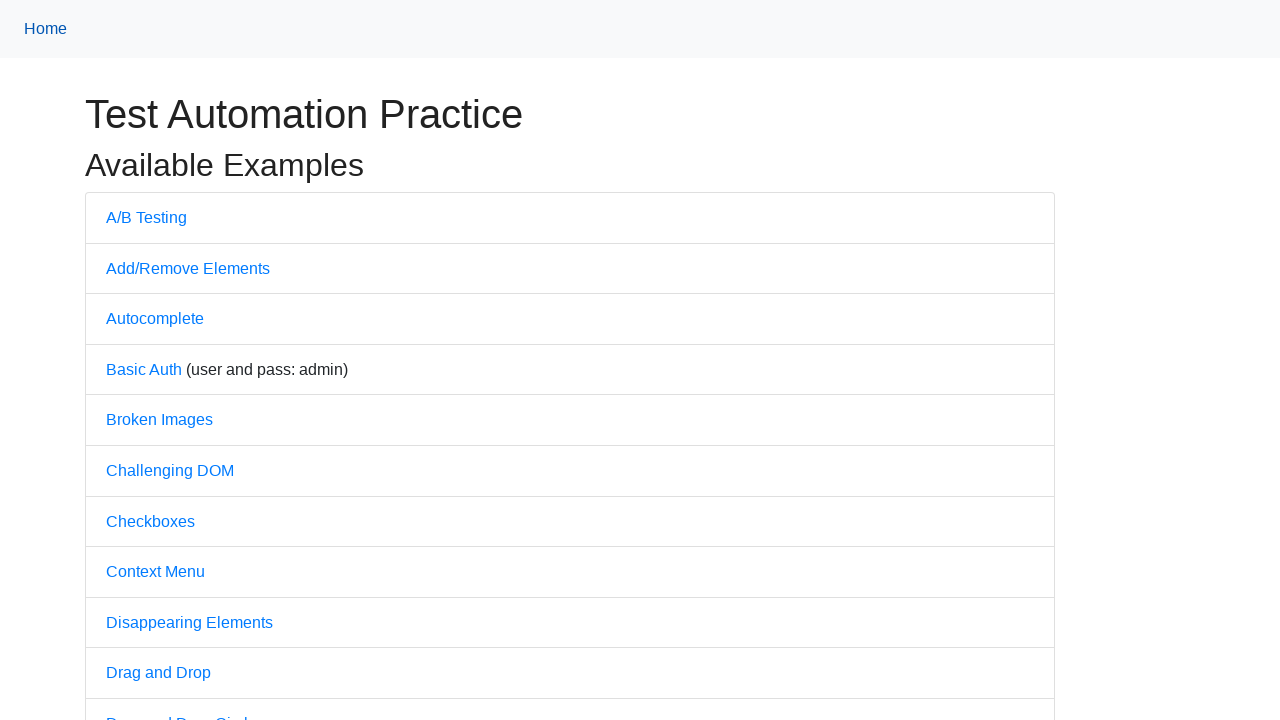

Waited for page to load with domcontentloaded state
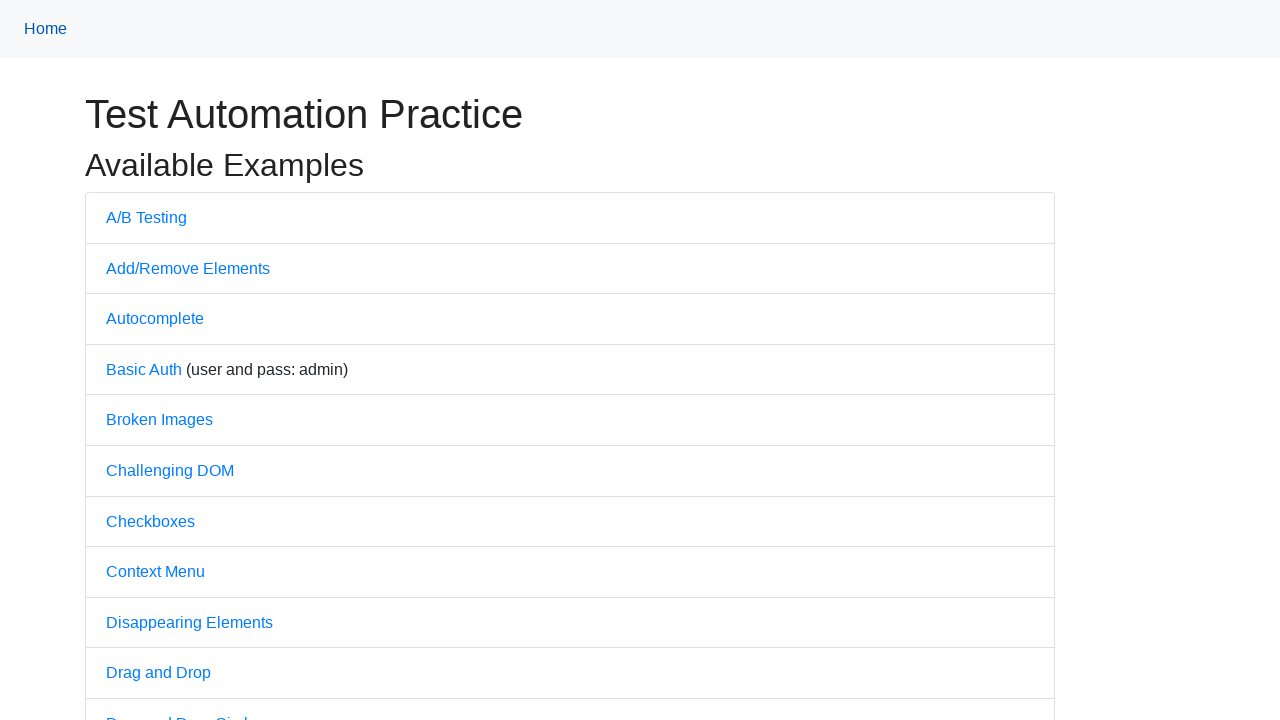

Verified page title changed to 'Practice'
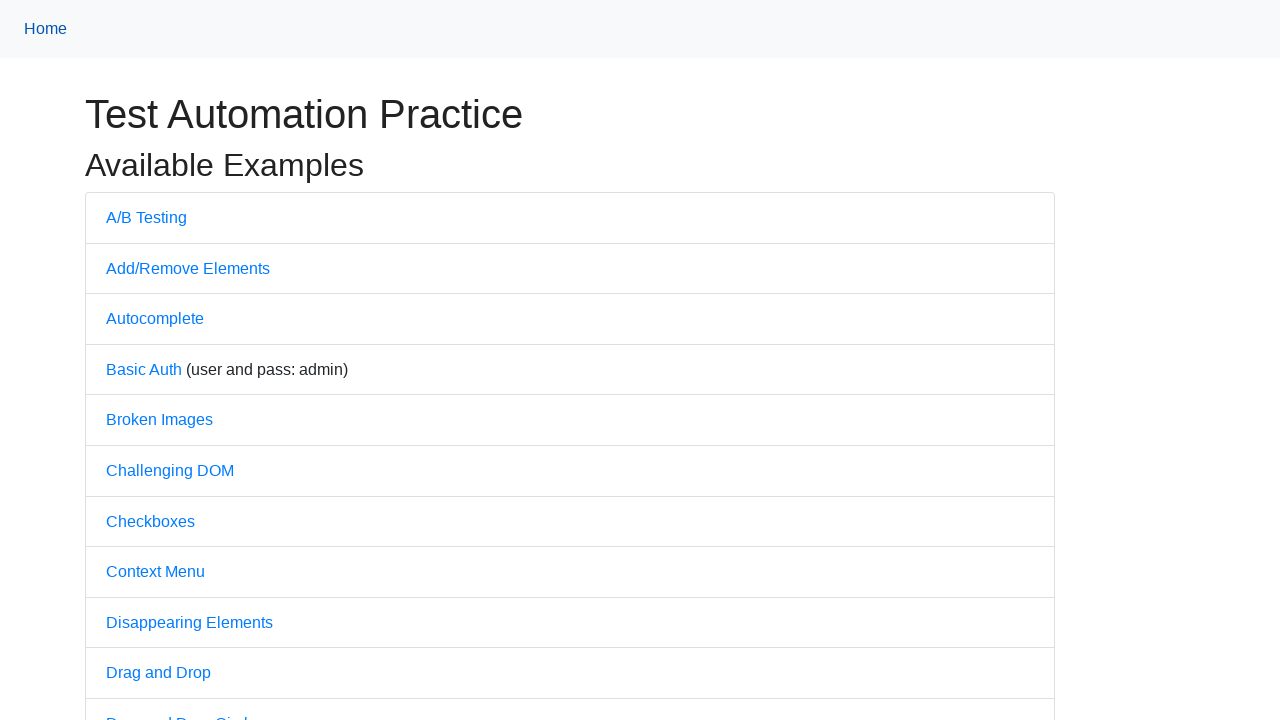

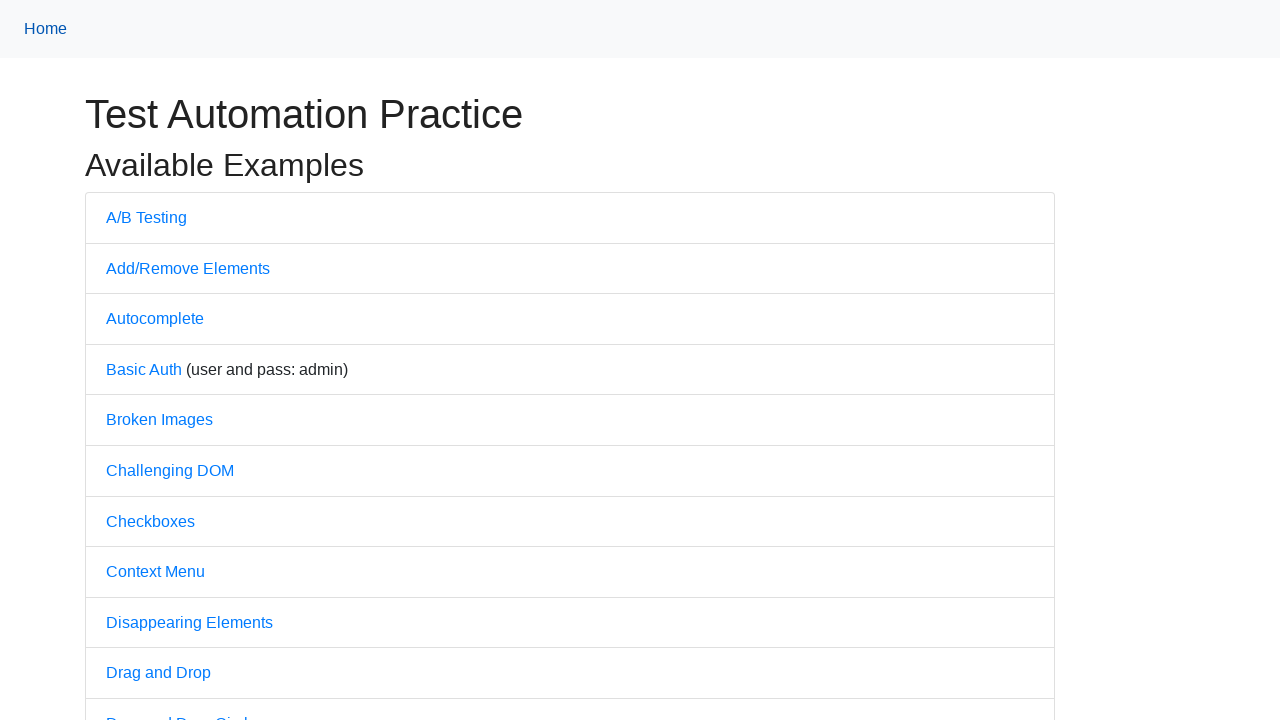